Tests adding a Samsung Galaxy S6 product to cart by opening the product in a new tab, clicking add to cart, then navigating to the cart to verify the product was added successfully.

Starting URL: https://www.demoblaze.com/index.html

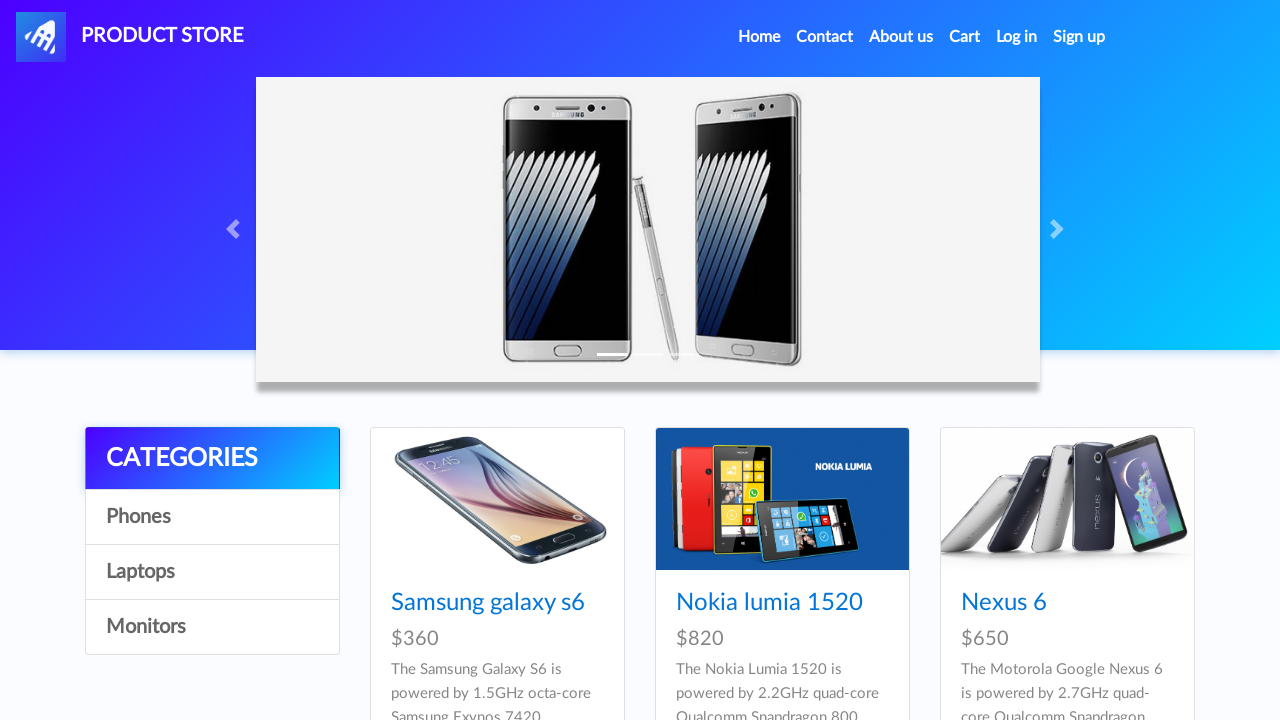

Waited for Samsung Galaxy S6 product to be visible
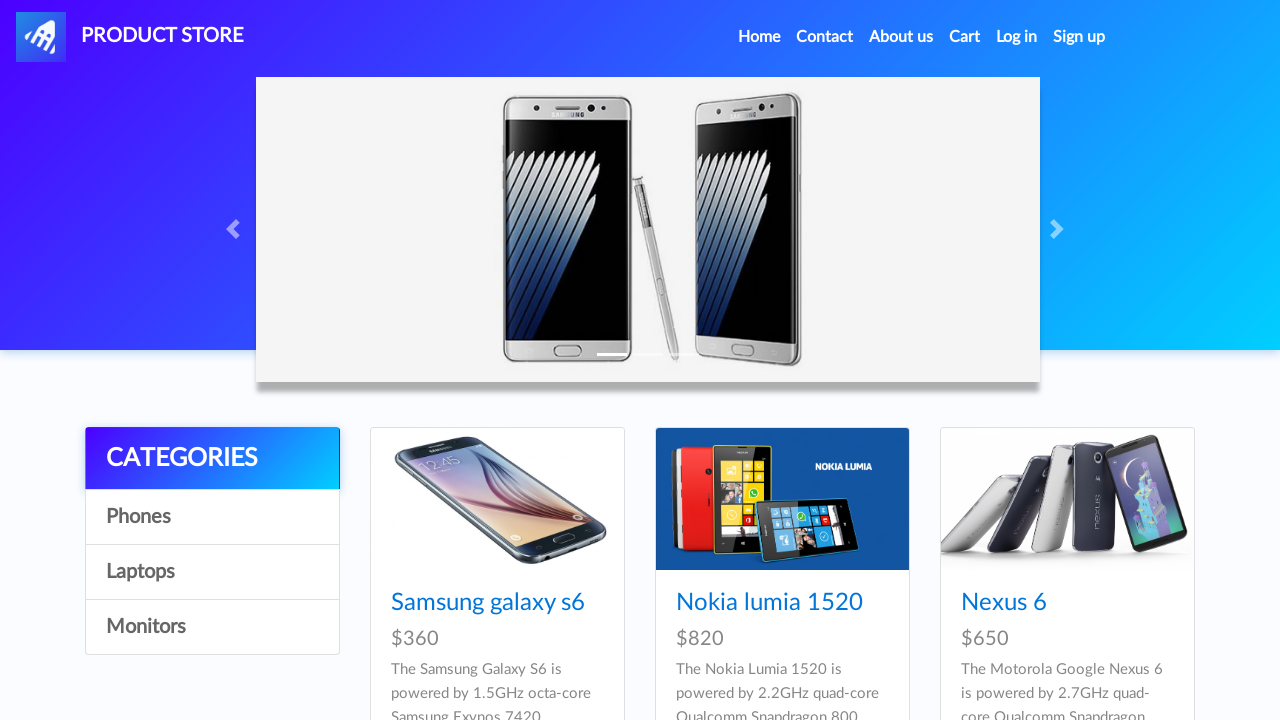

Located Samsung Galaxy S6 product link
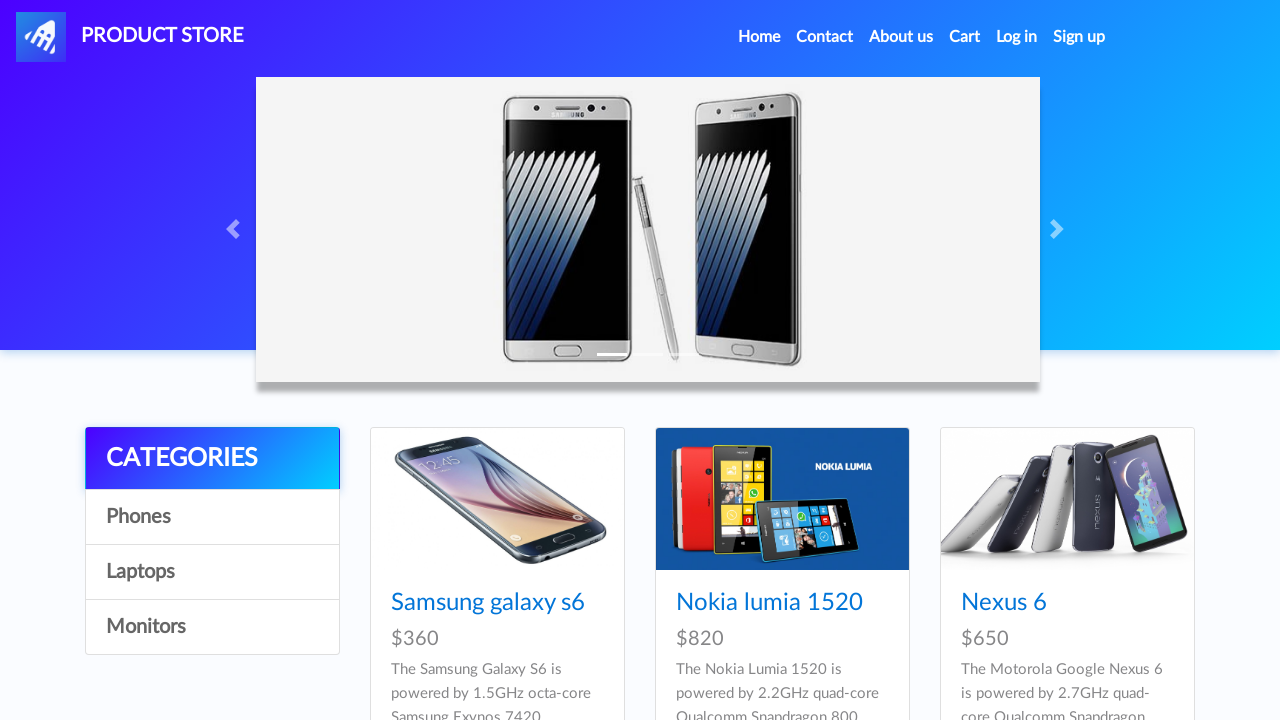

Opened Samsung Galaxy S6 product in new tab using Ctrl+Click at (488, 603) on h4.card-title a[href="prod.html?idp_=1"]
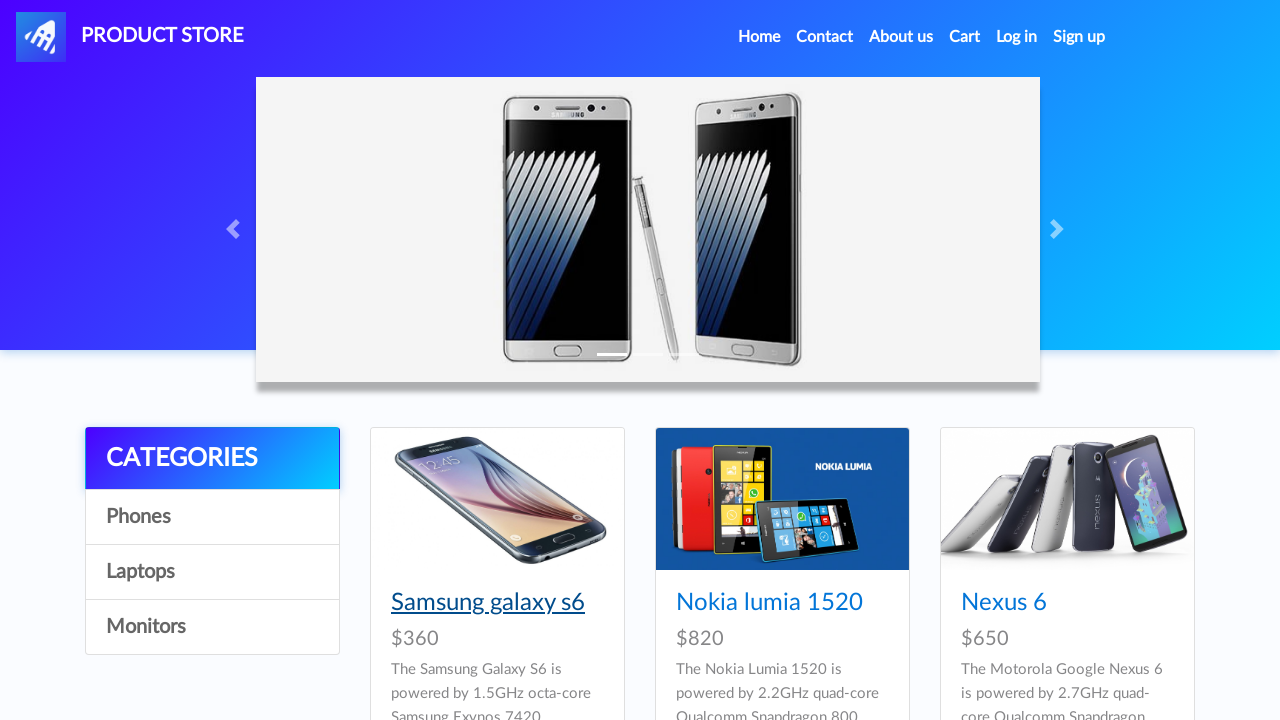

New product page loaded completely
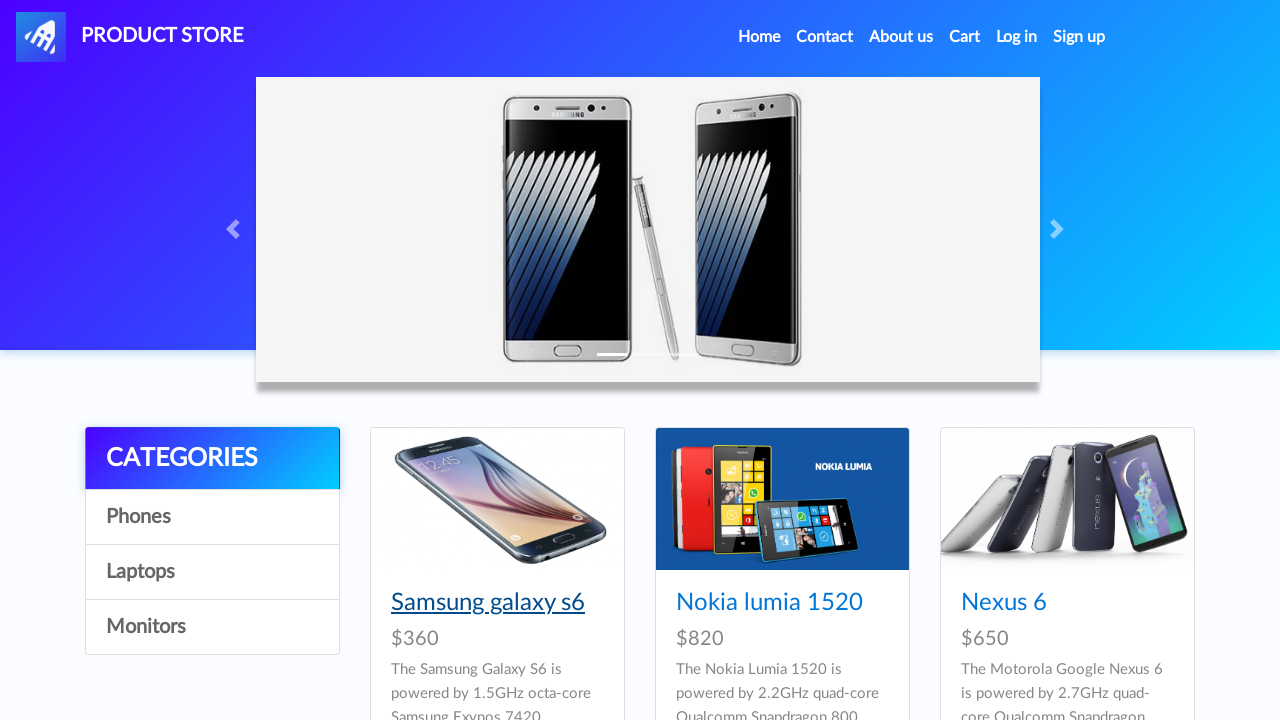

Add to Cart button became visible on product page
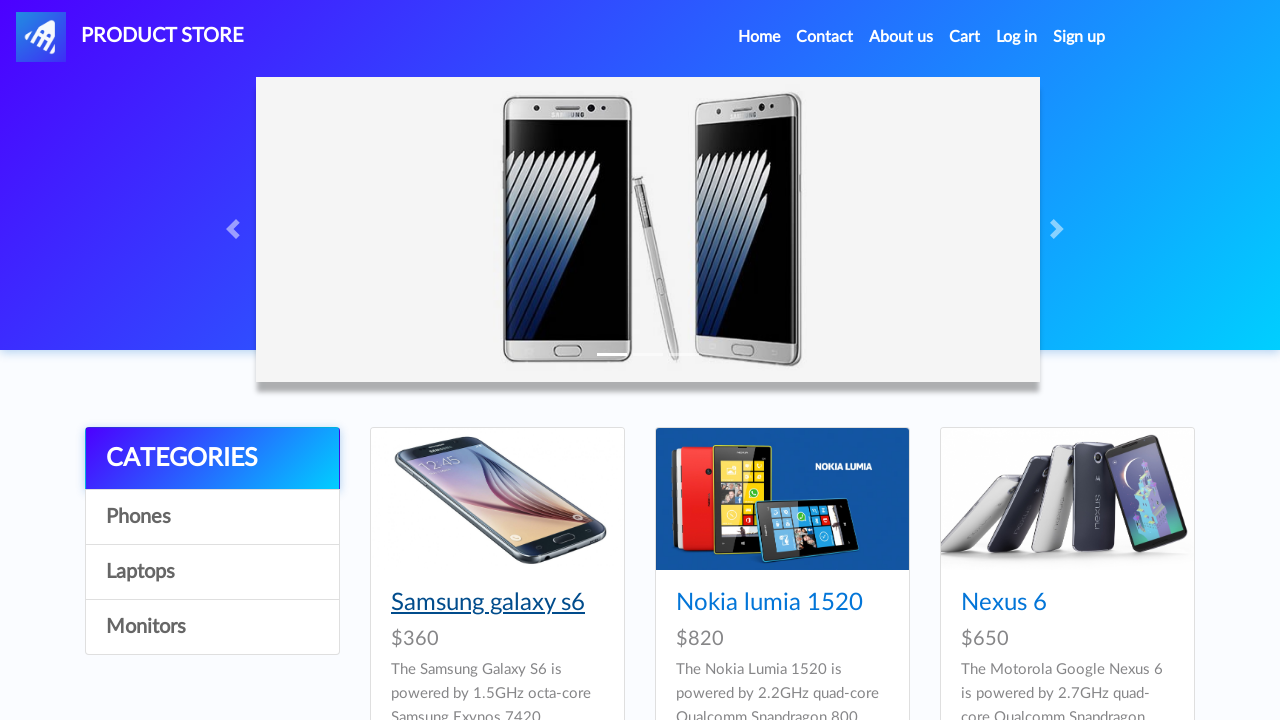

Clicked Add to Cart button for Samsung Galaxy S6 at (610, 440) on a[onclick="addToCart(1)"]
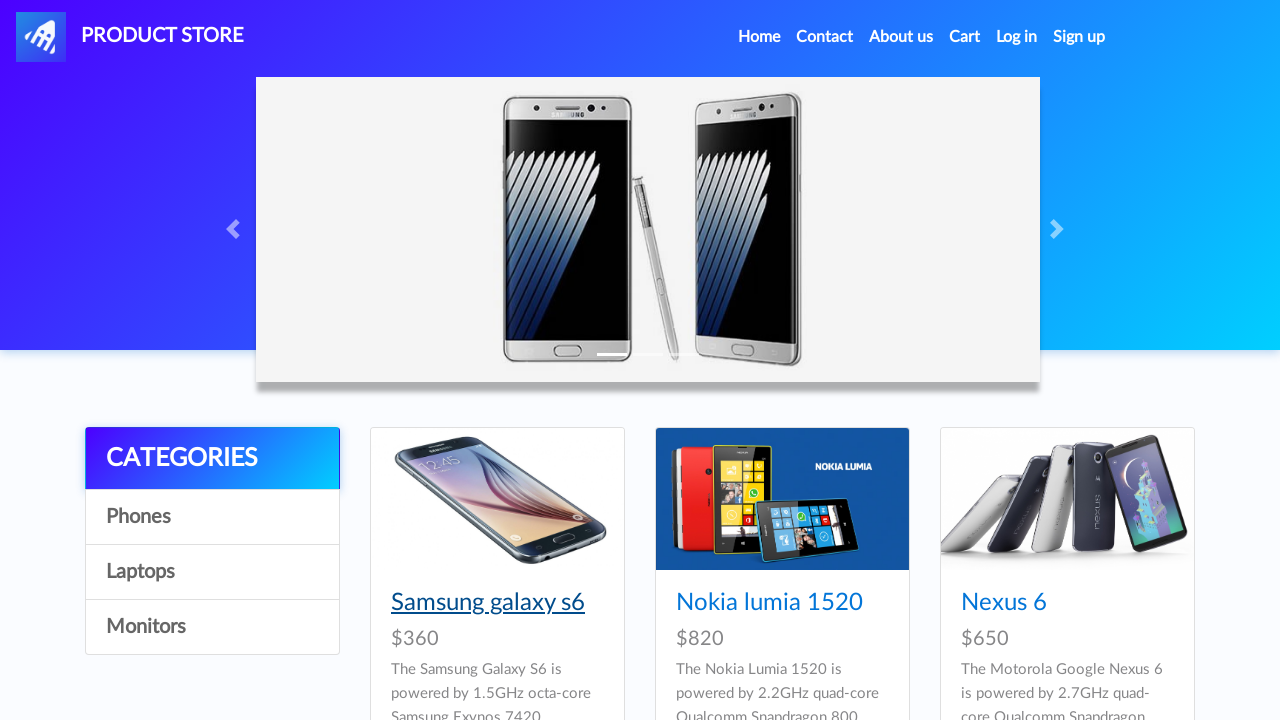

Set up dialog handler to accept confirmation alert
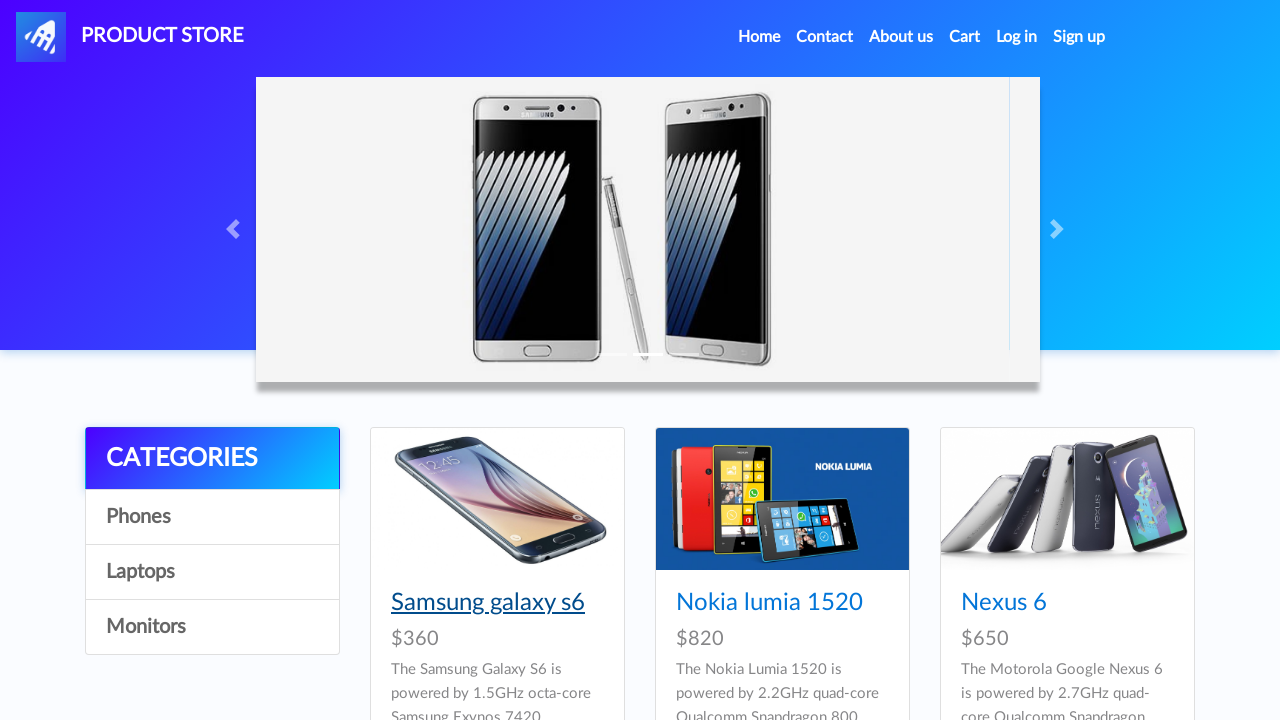

Closed the product details tab
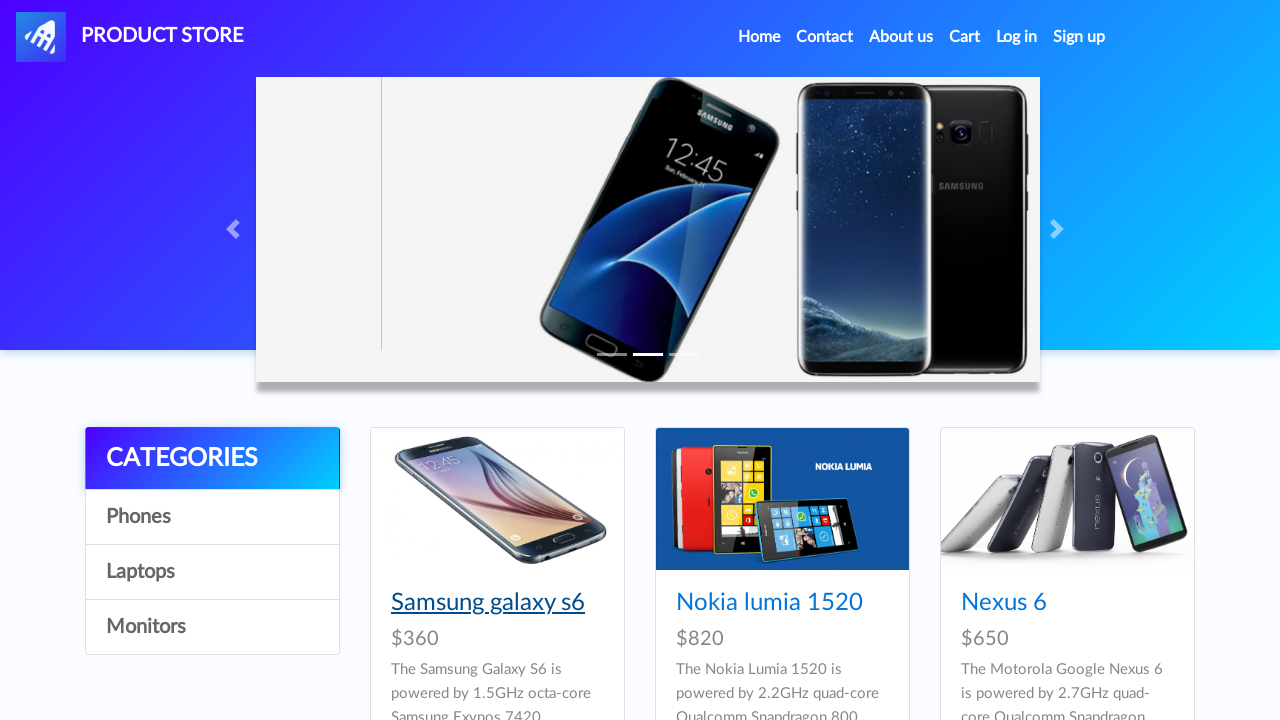

Returned to main page and waited for product visibility
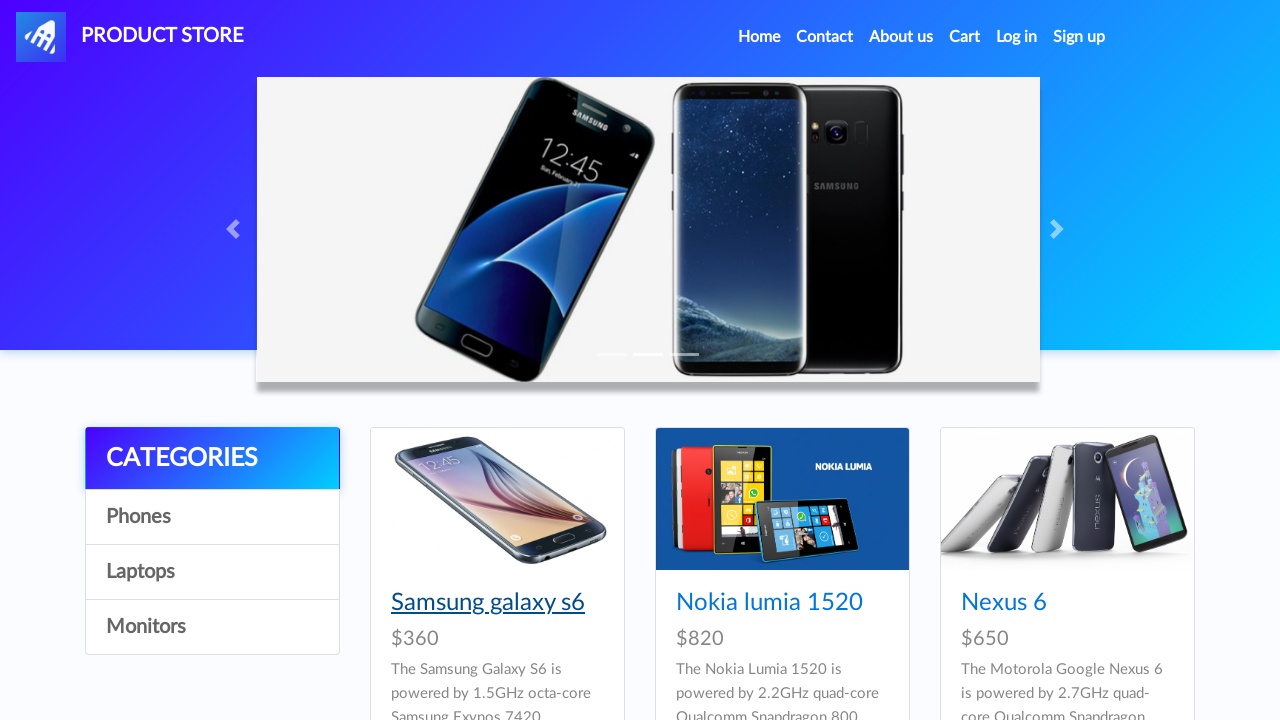

Clicked on Cart link to navigate to shopping cart at (965, 37) on #cartur
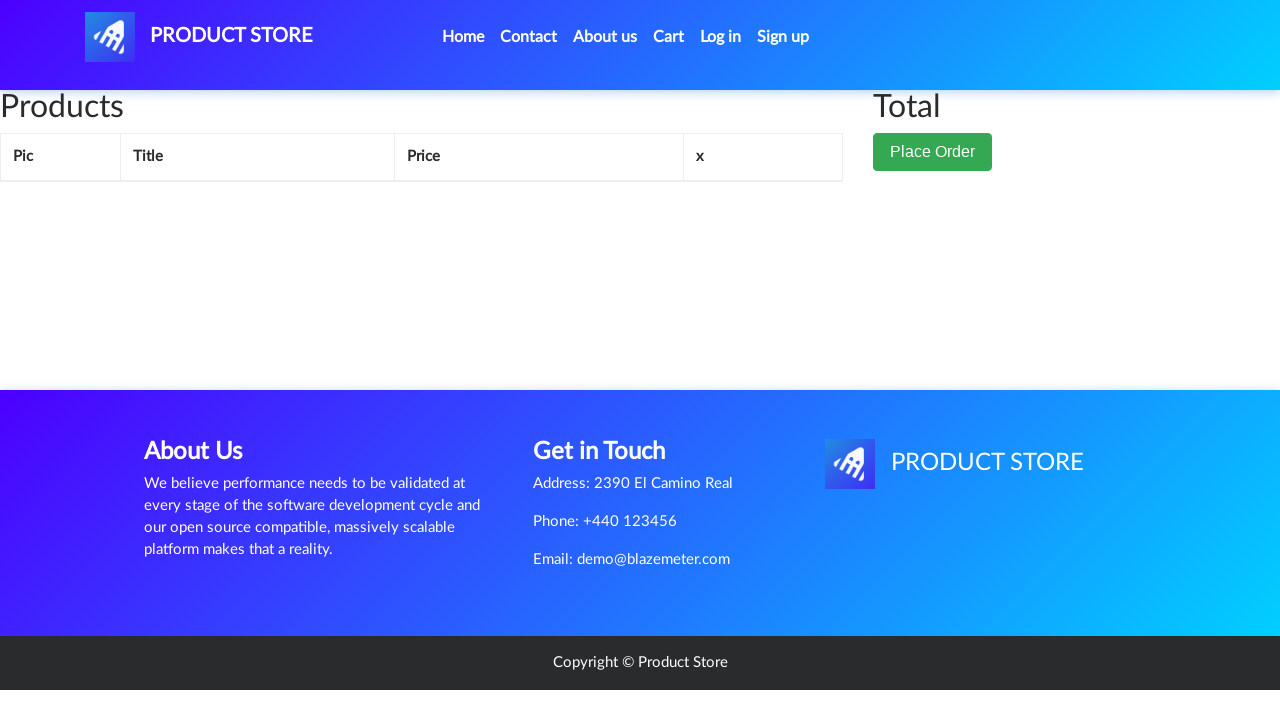

Cart page loaded and product row appeared
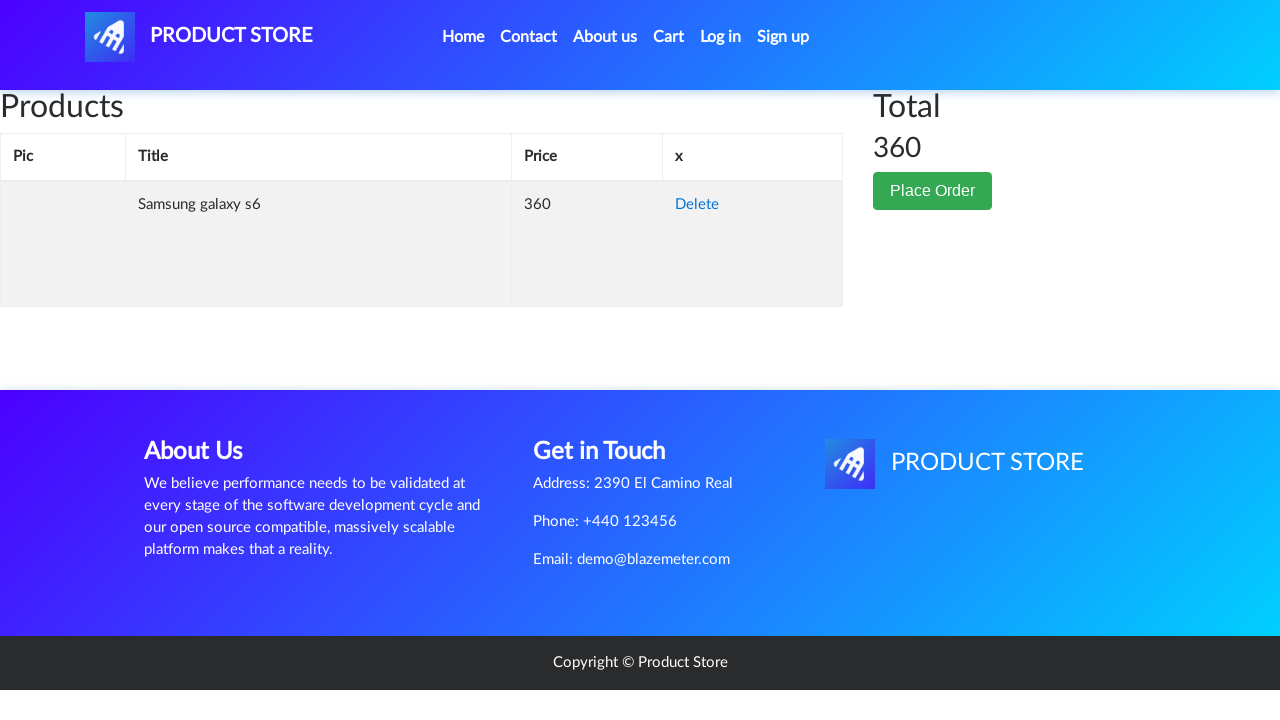

Located product name cell in cart table
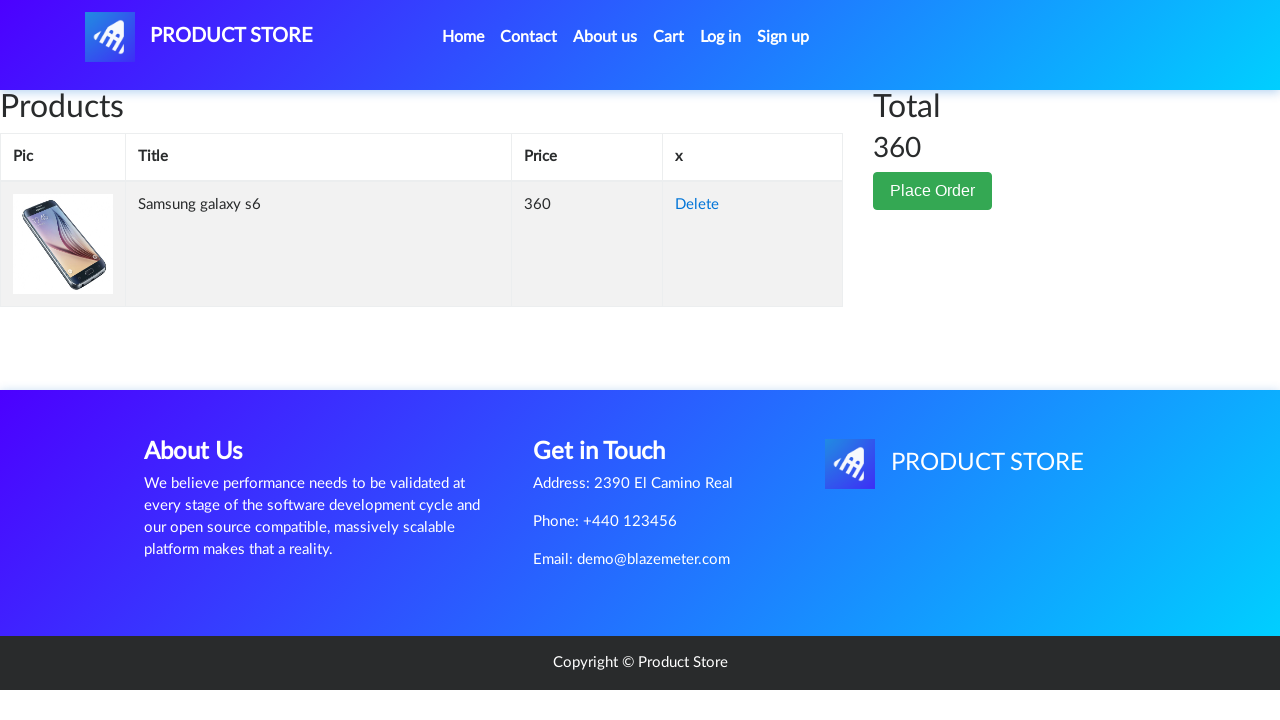

Verified Samsung Galaxy S6 product was successfully added to cart
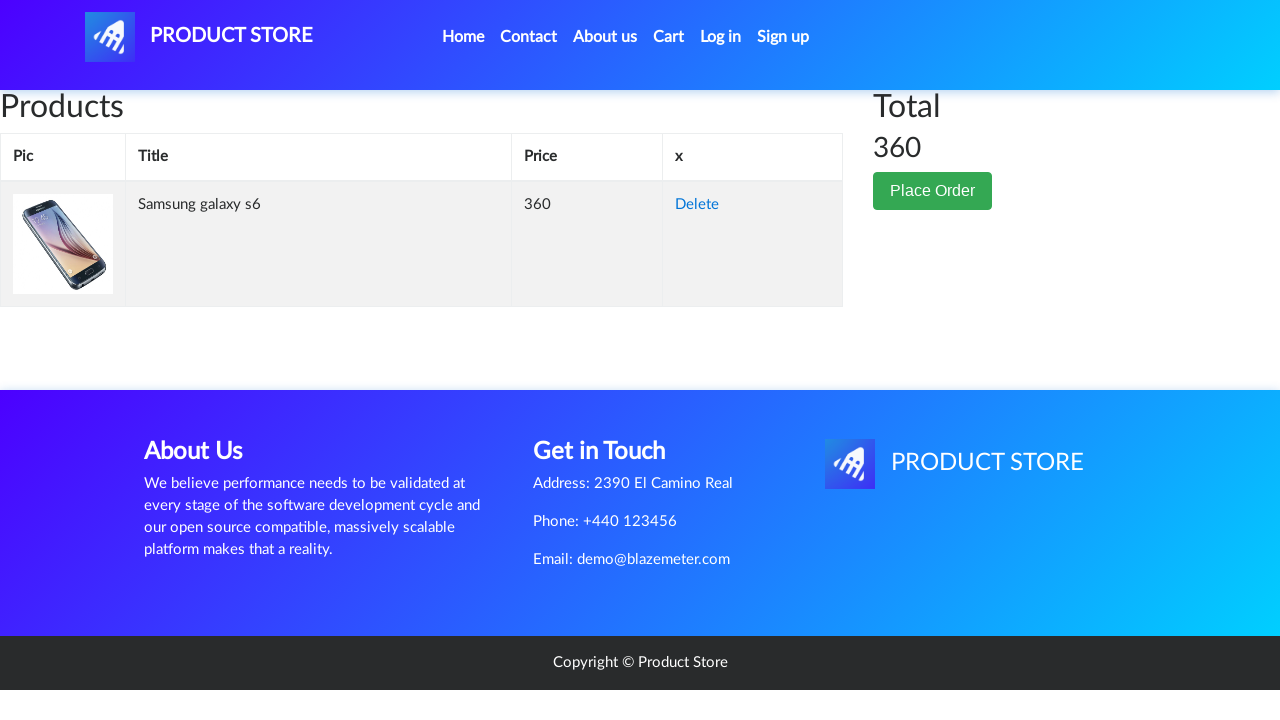

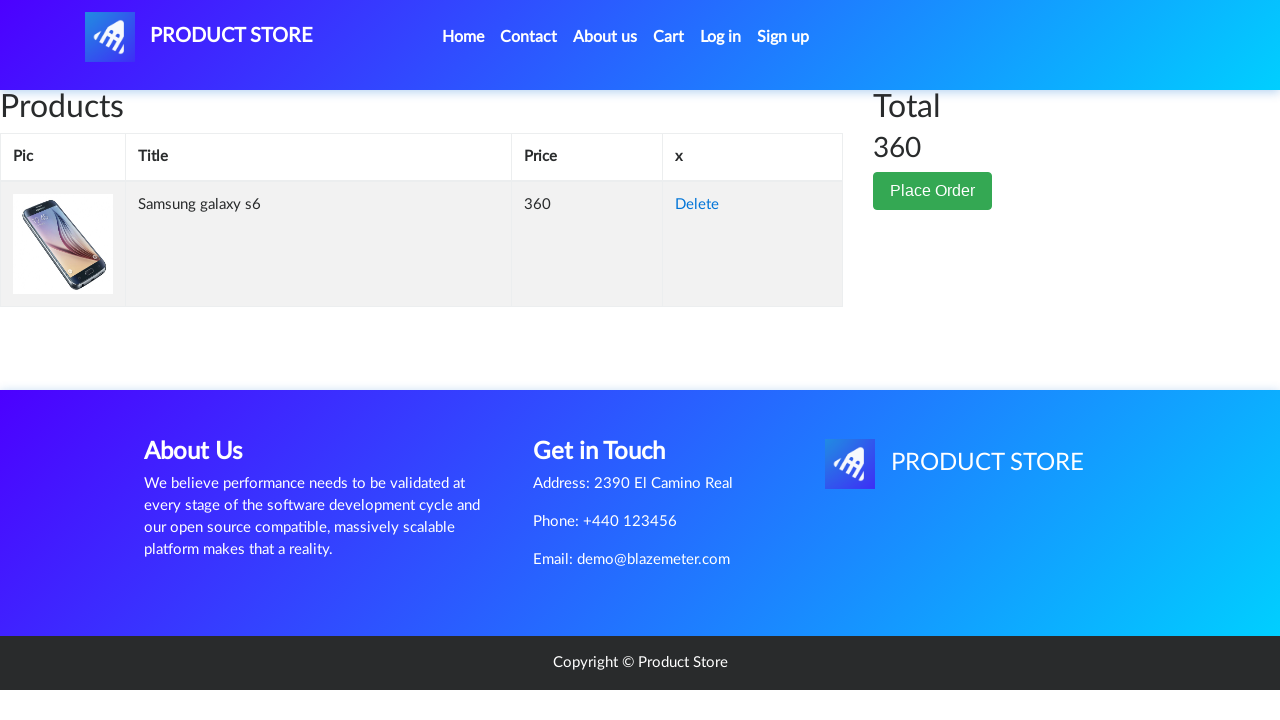